Tests file download functionality by clicking on a download link

Starting URL: https://the-internet.herokuapp.com/download

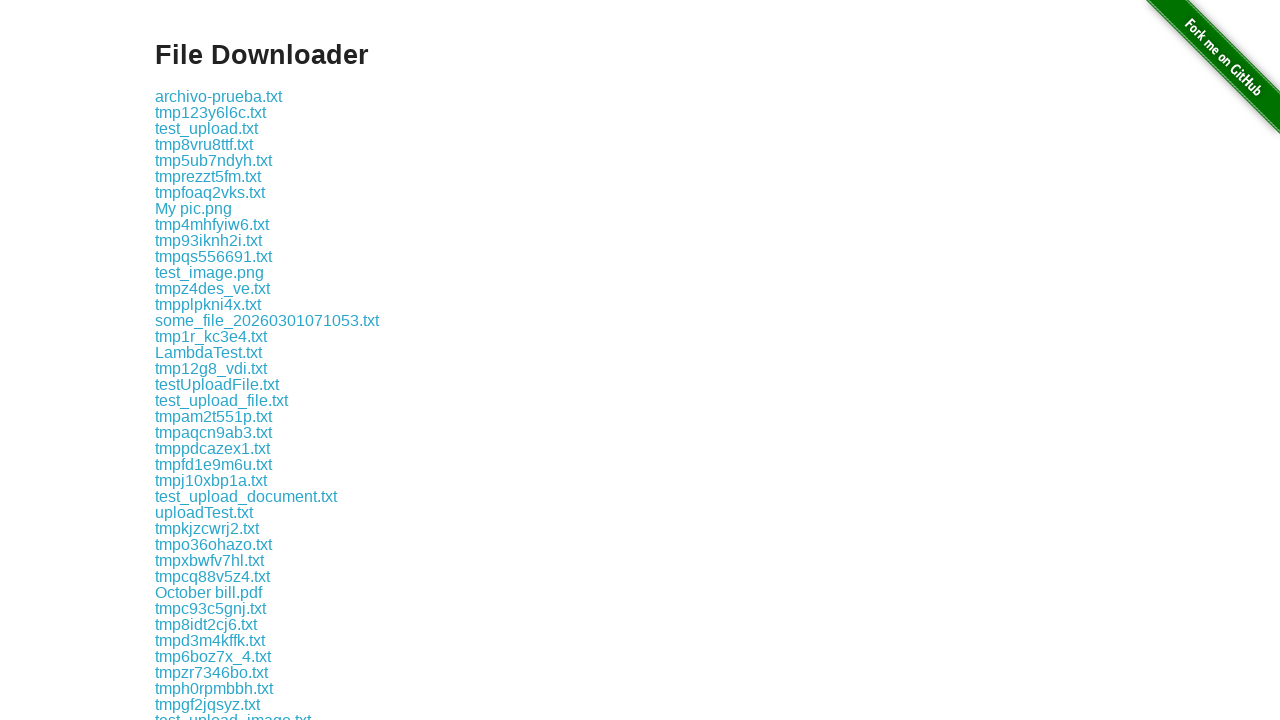

Waited for download link to be available
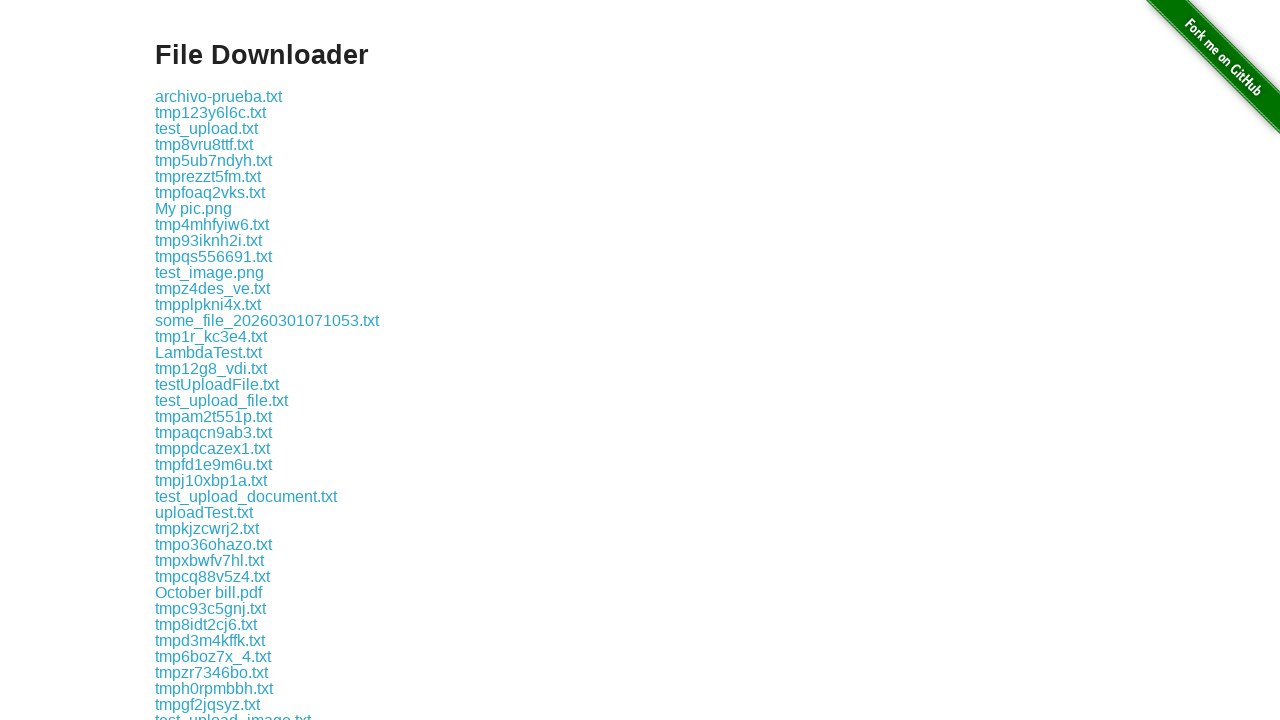

Clicked on download link to initiate file download at (218, 96) on xpath=//*[@id='content']/div/a[1]
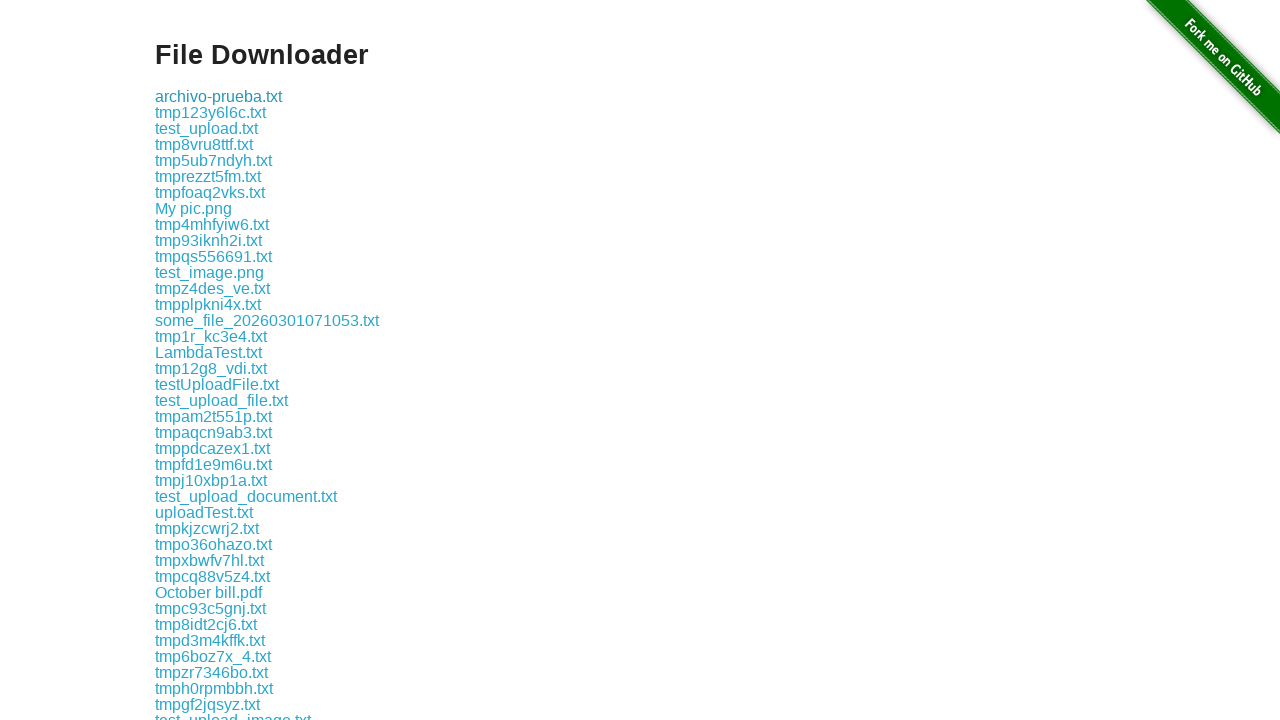

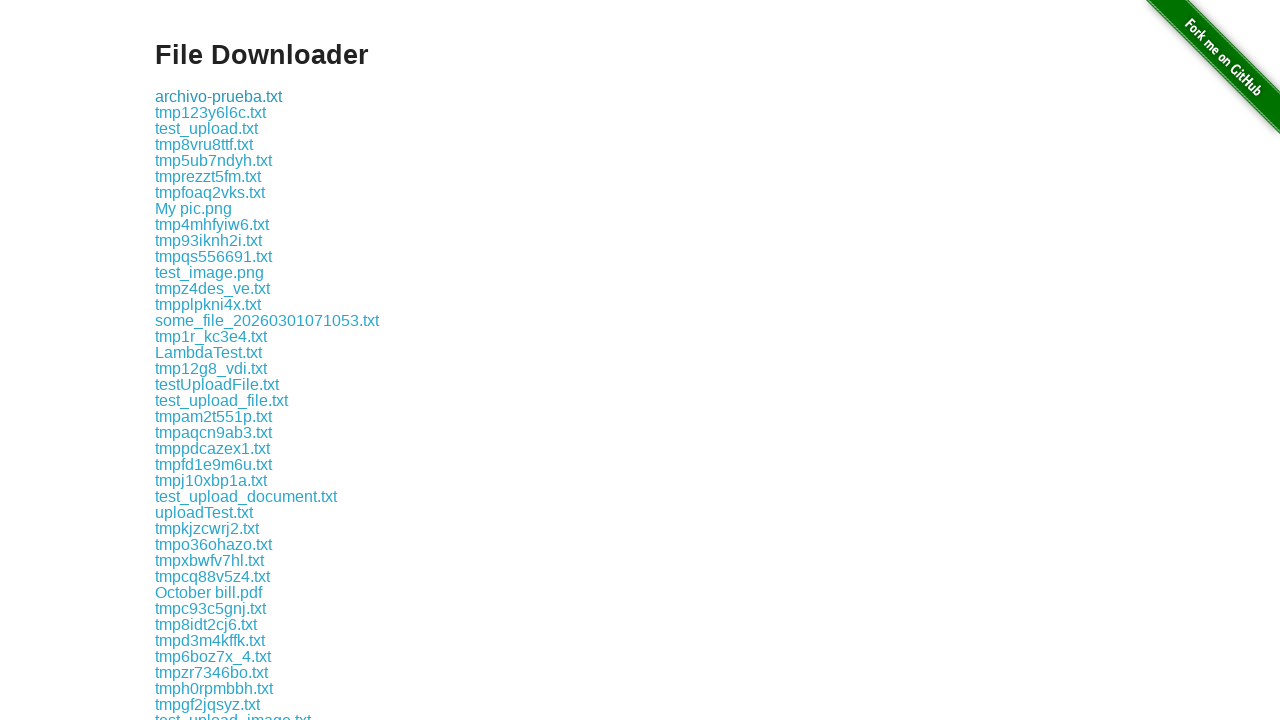